Selects a date using a date picker input field

Starting URL: https://demoqa.com/date-picker

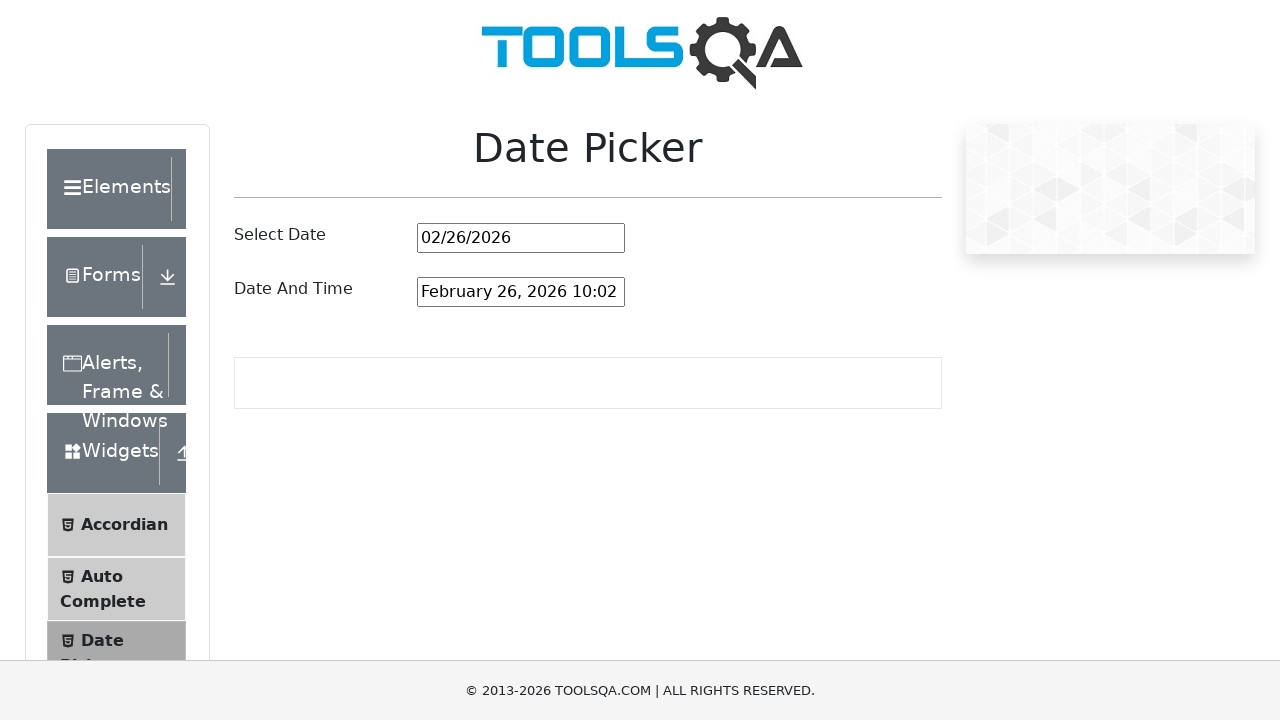

Clicked date picker input field at (521, 238) on #datePickerMonthYearInput
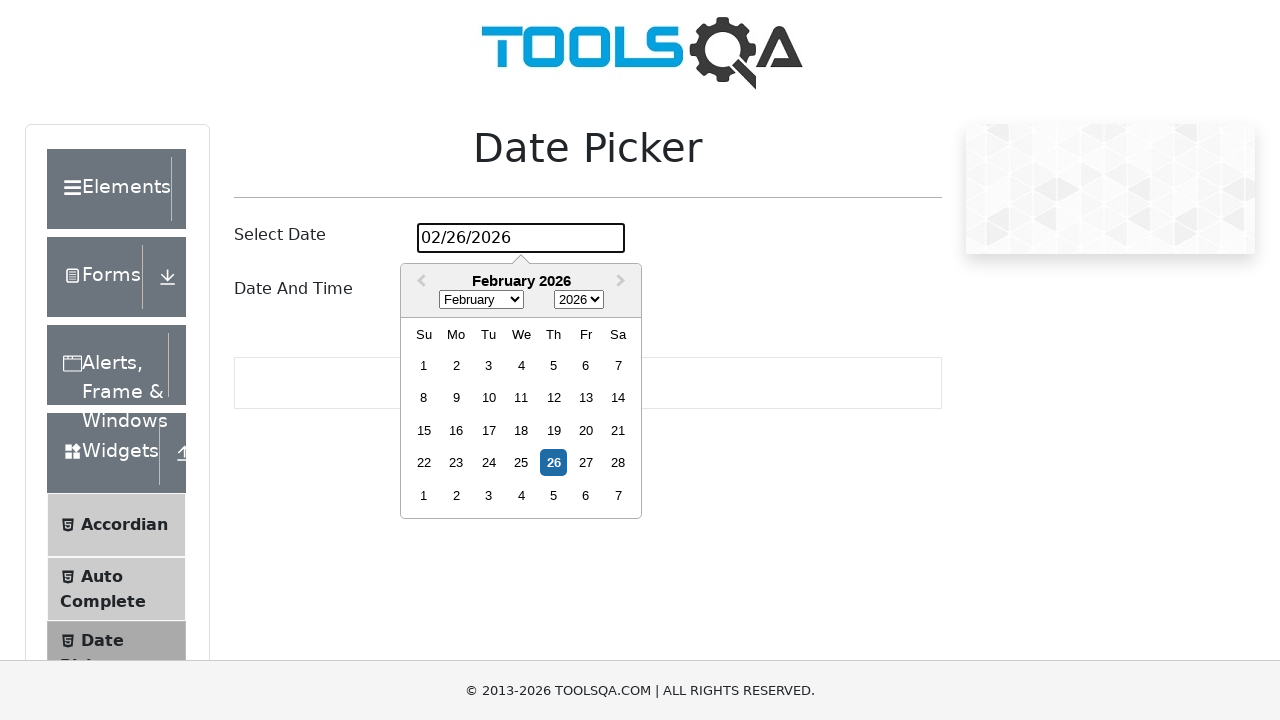

Cleared date picker input field on #datePickerMonthYearInput
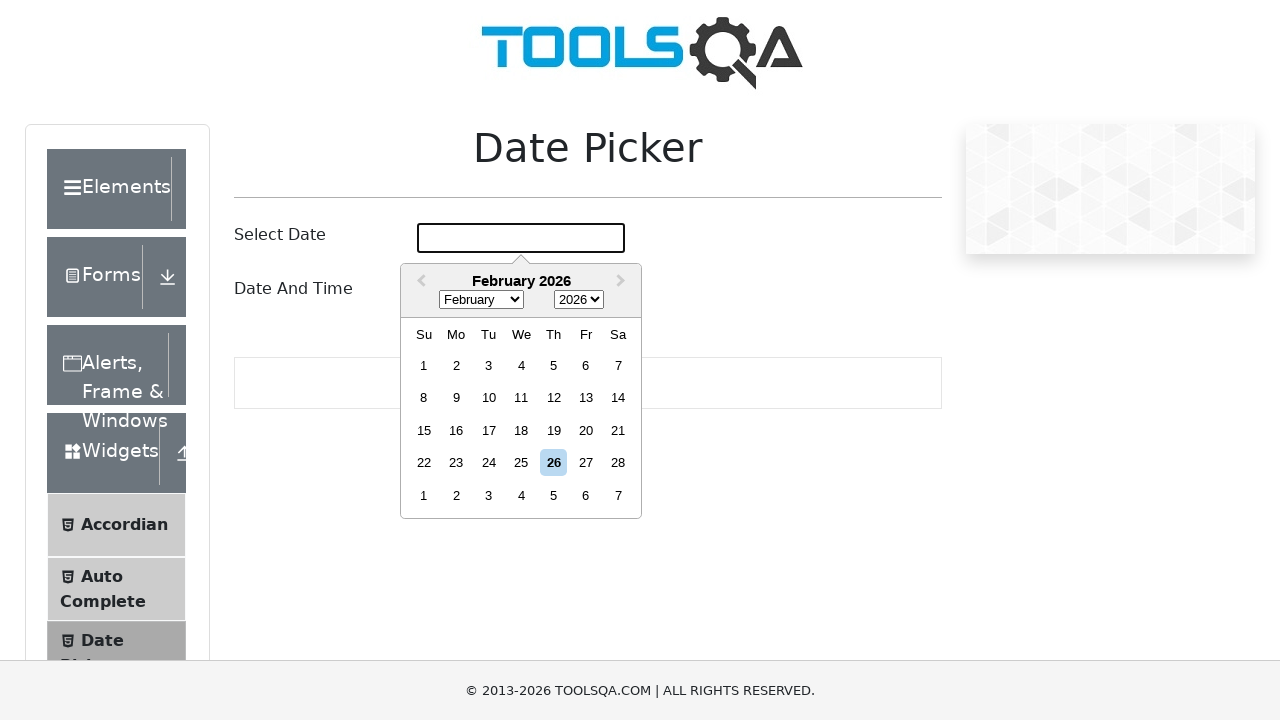

Entered date '04/14/2022' into date picker input field on #datePickerMonthYearInput
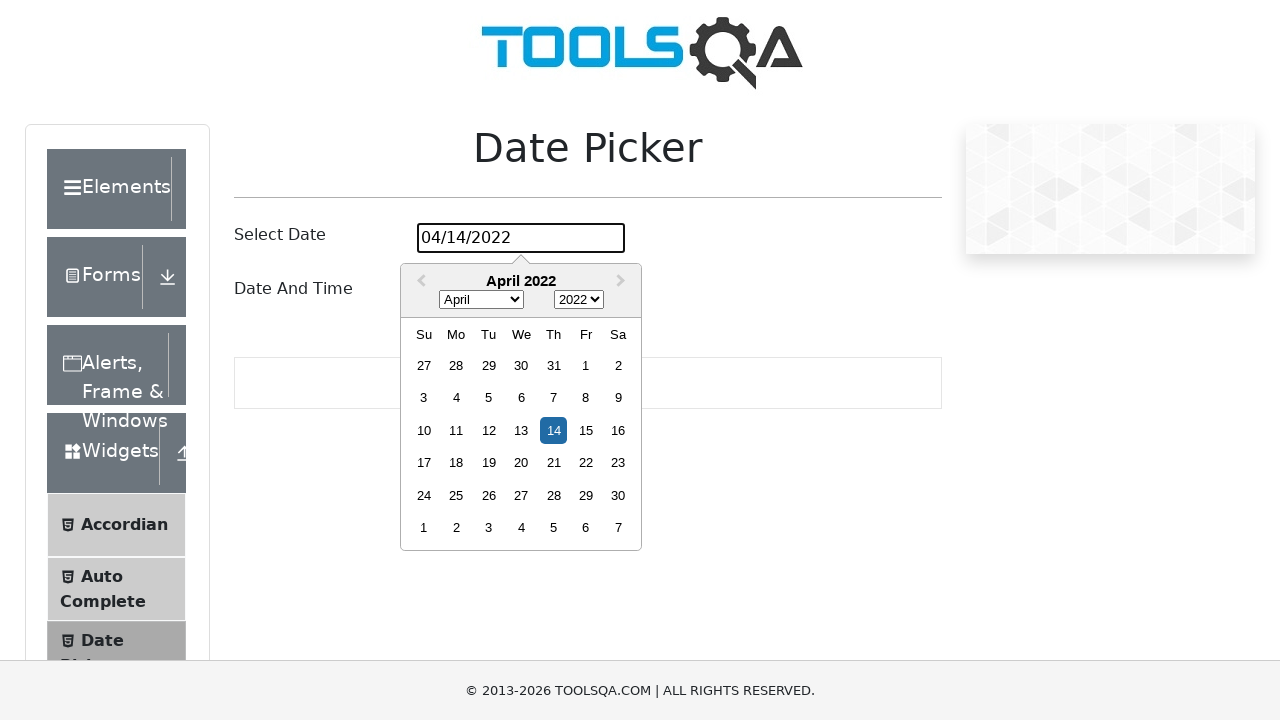

Pressed Enter to confirm date selection on #datePickerMonthYearInput
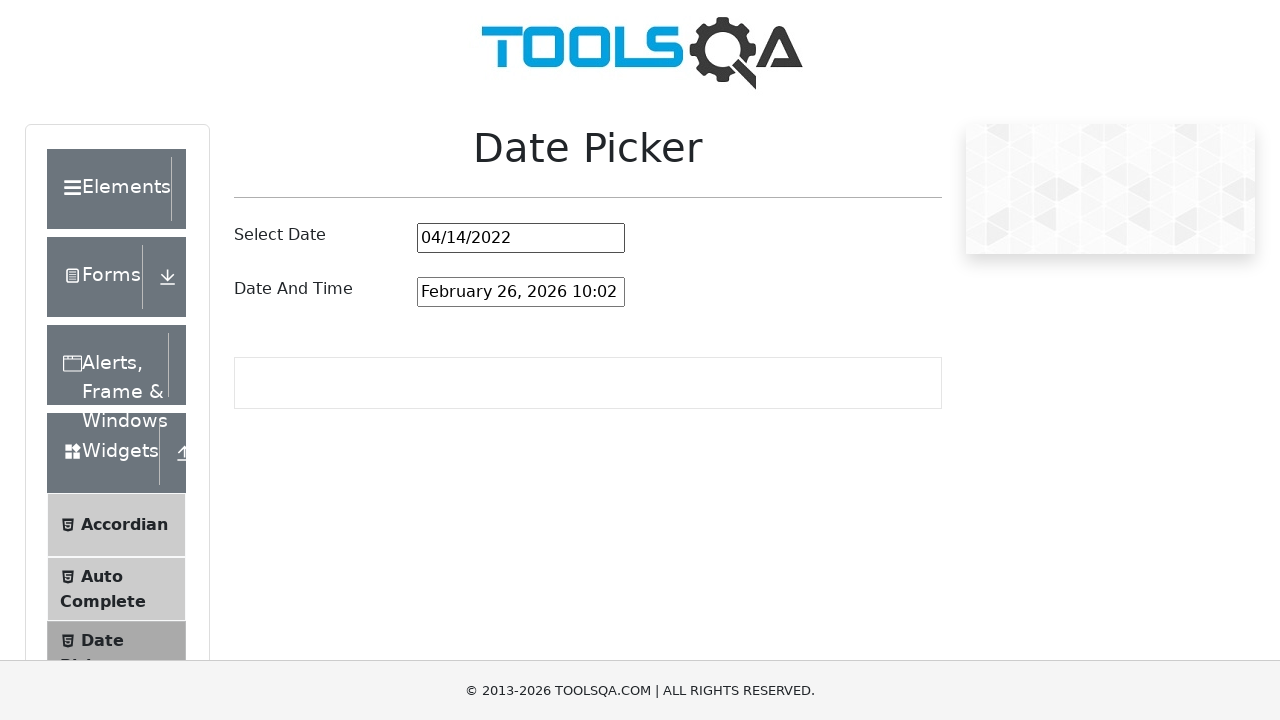

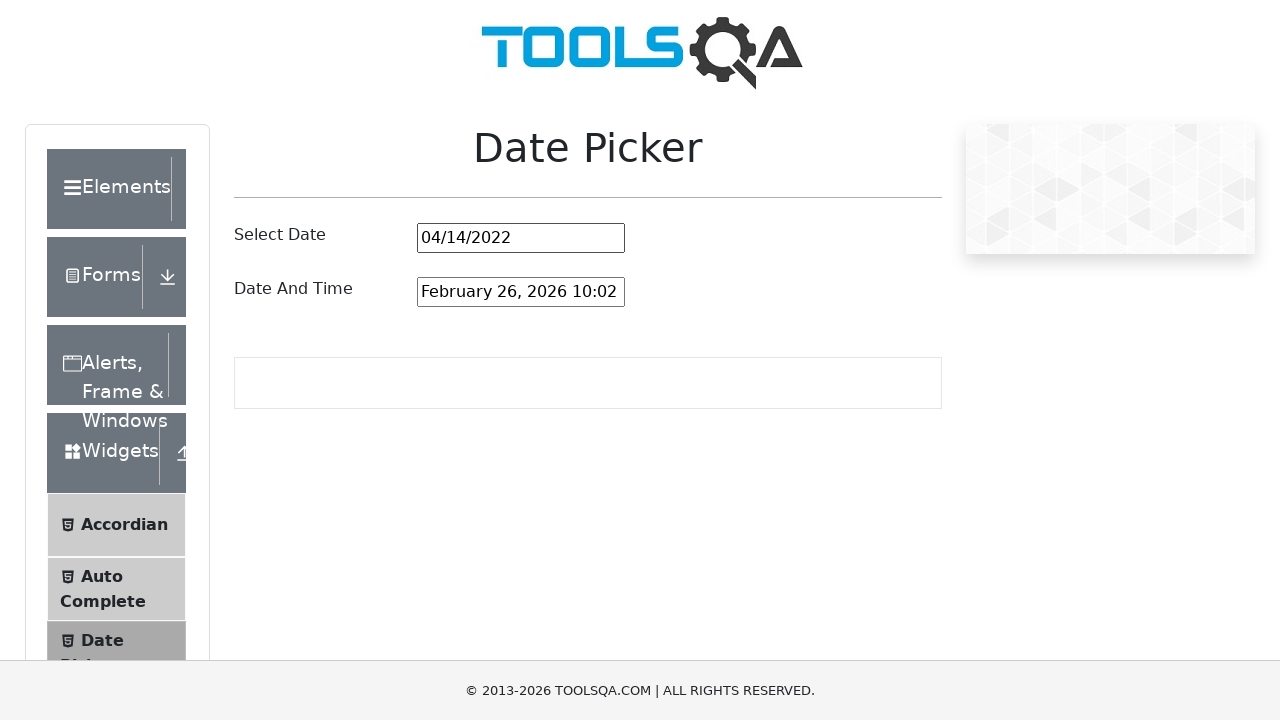